Tests slider interaction by clicking on the slider element and then dragging it to a specific position using click-and-hold action

Starting URL: https://jqueryui.com/resources/demos/slider/default.html

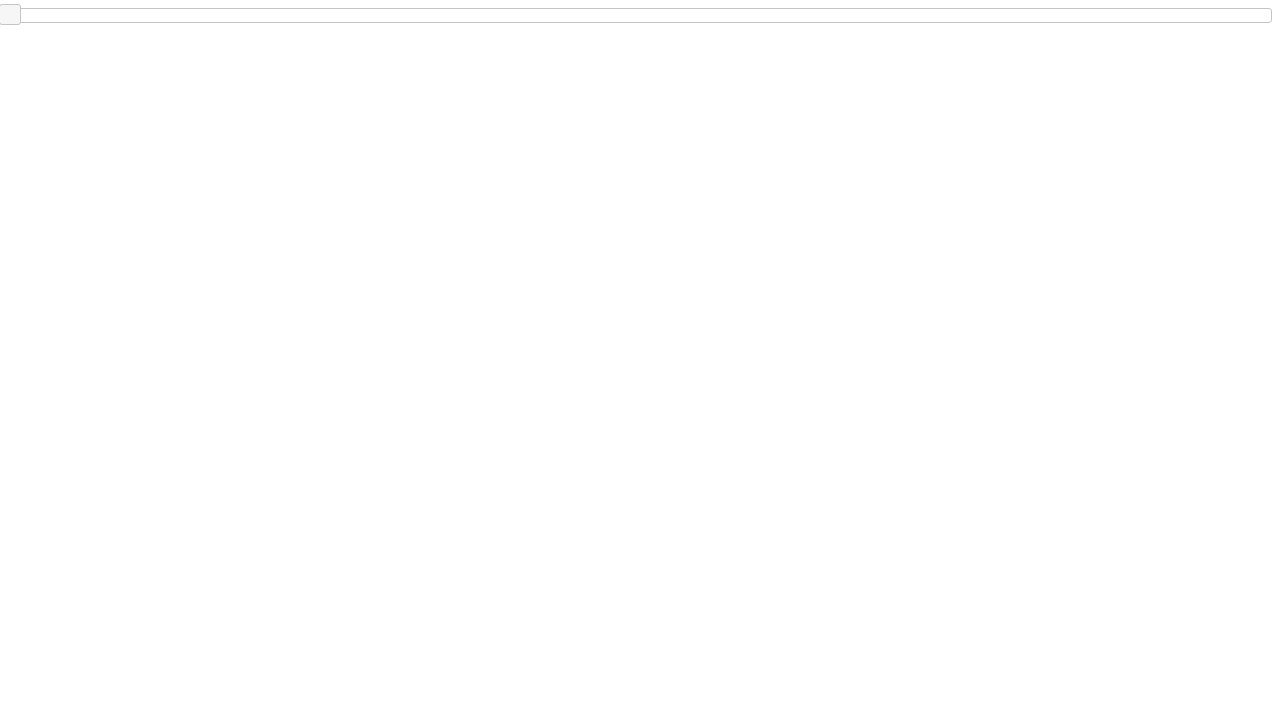

Waited for slider element to be visible
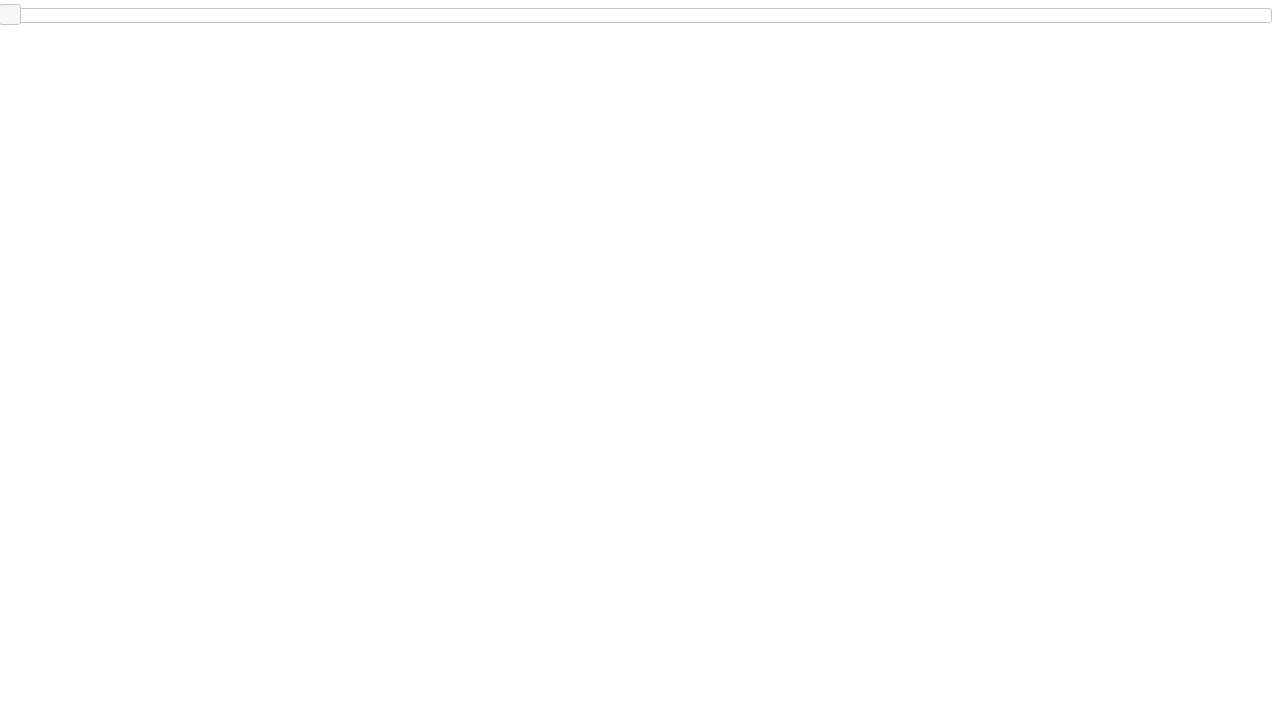

Clicked on the slider element at (640, 15) on #slider
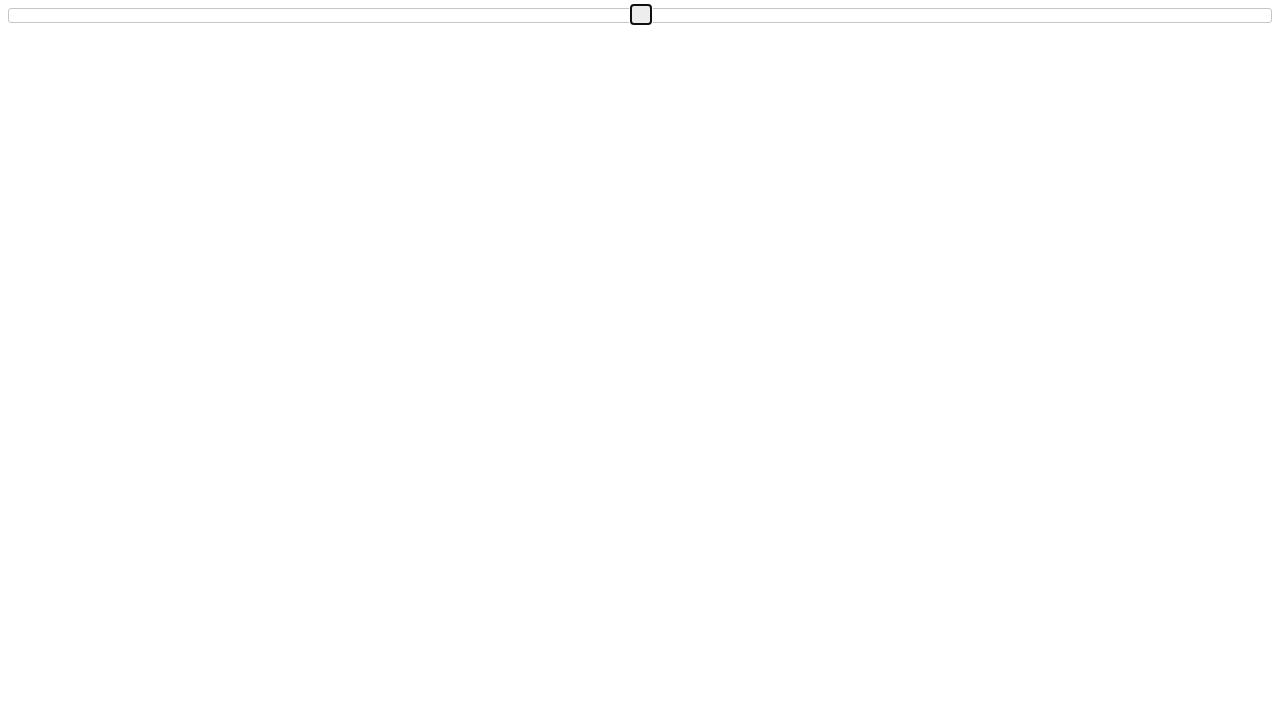

Calculated slider dimensions and target offset position
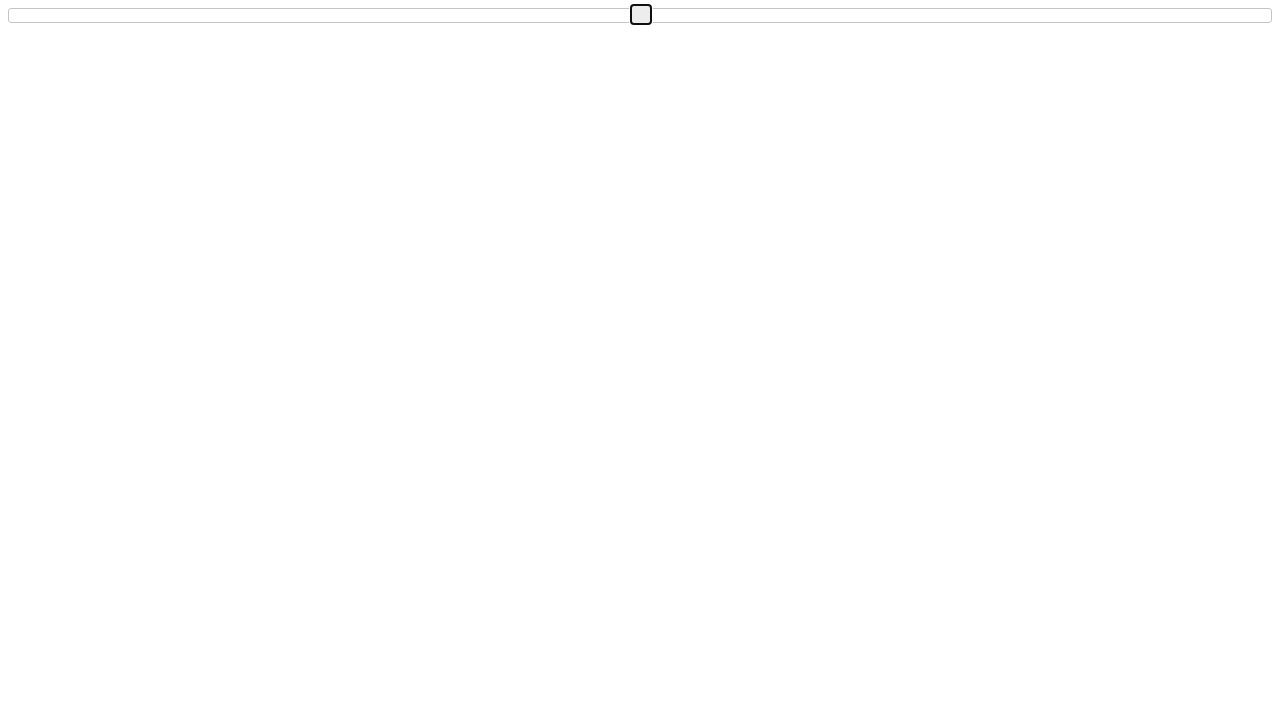

Dragged slider to calculated position at (591, 9)
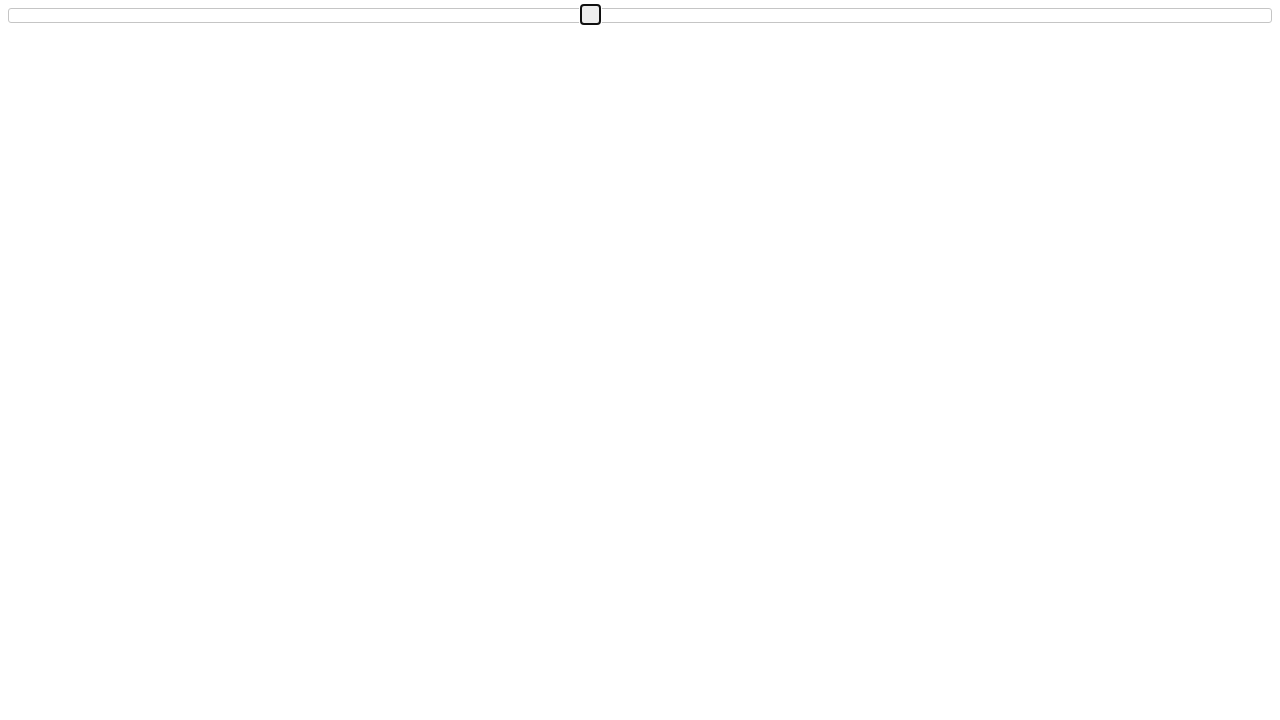

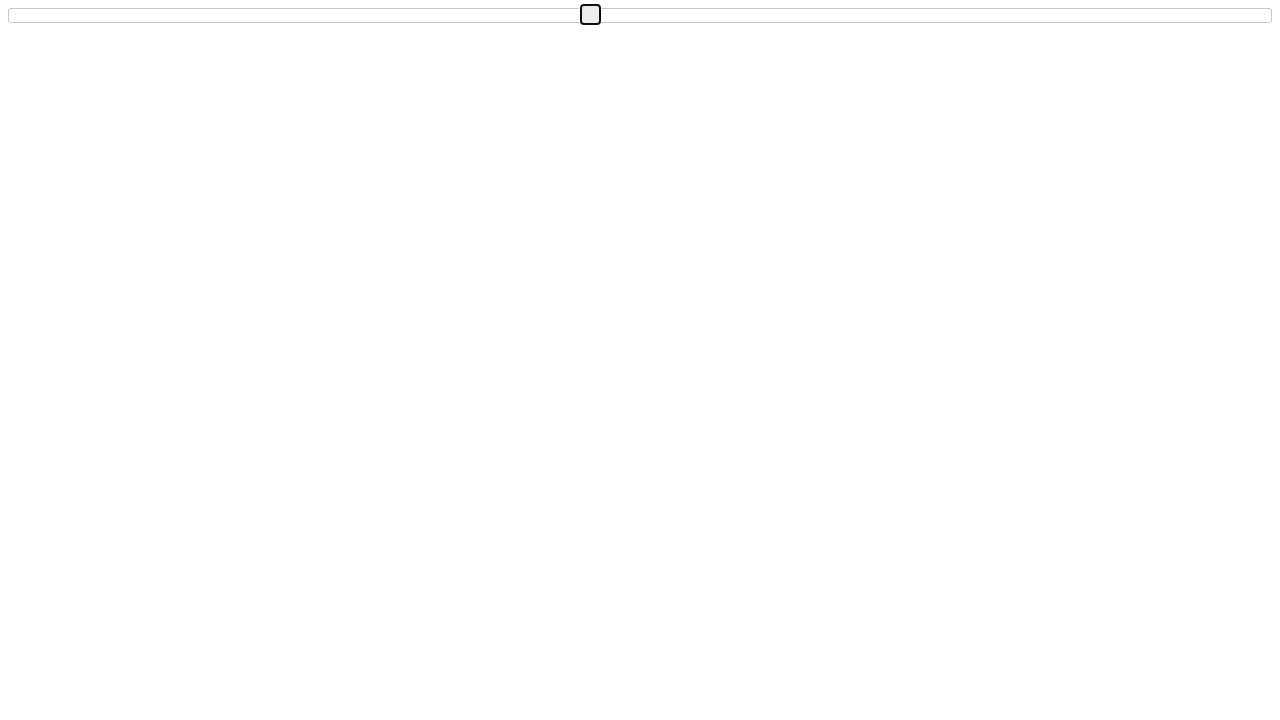